Tests Madhur Couriers tracking page by entering a consignment note number and submitting the form to verify tracking results load

Starting URL: https://www.madhurcouriers.in/CNoteTracking

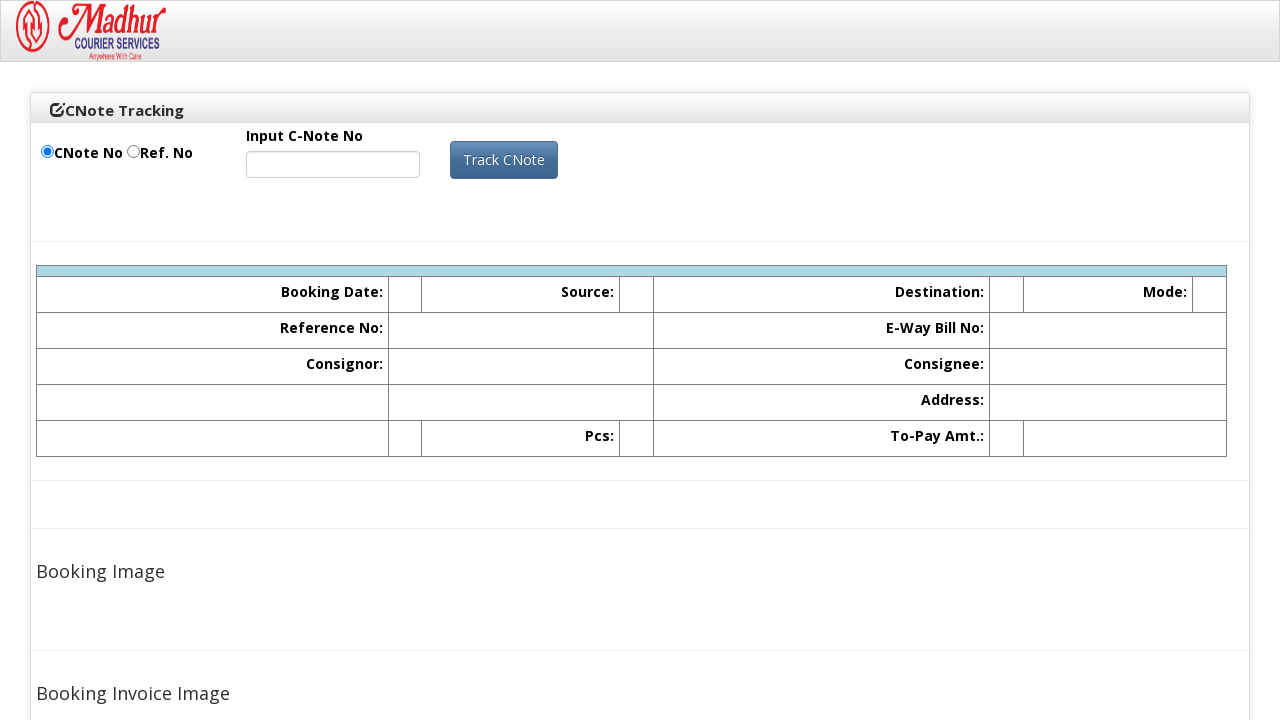

Filled consignment note field with 'p304416565' on #ContentPlaceHolder1_txtCNote
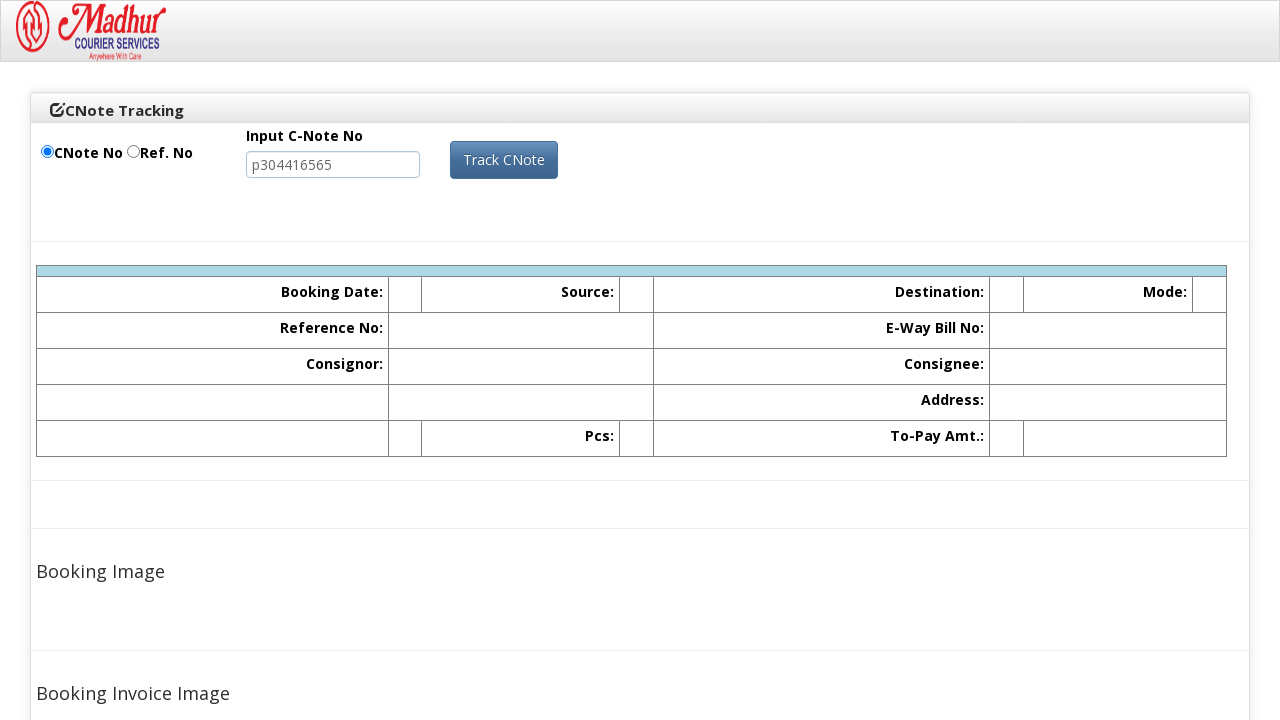

Pressed Enter to submit the tracking search form on #ContentPlaceHolder1_txtCNote
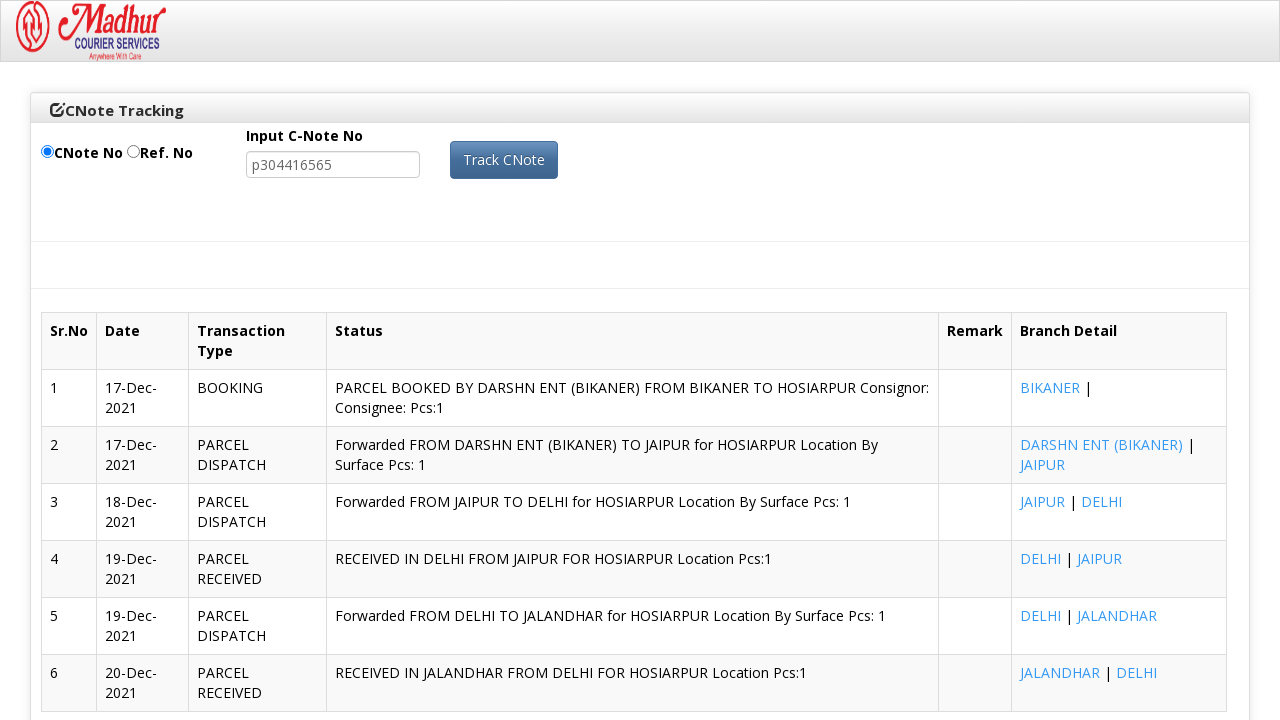

Tracking results table loaded successfully
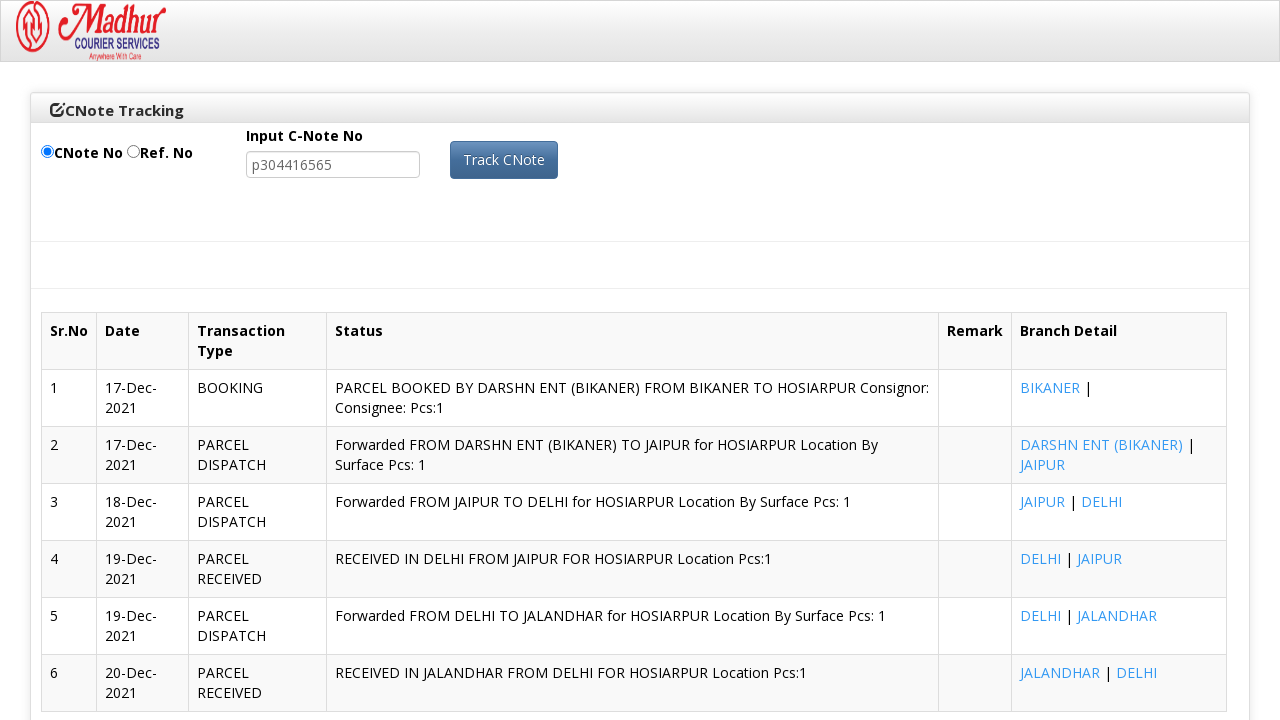

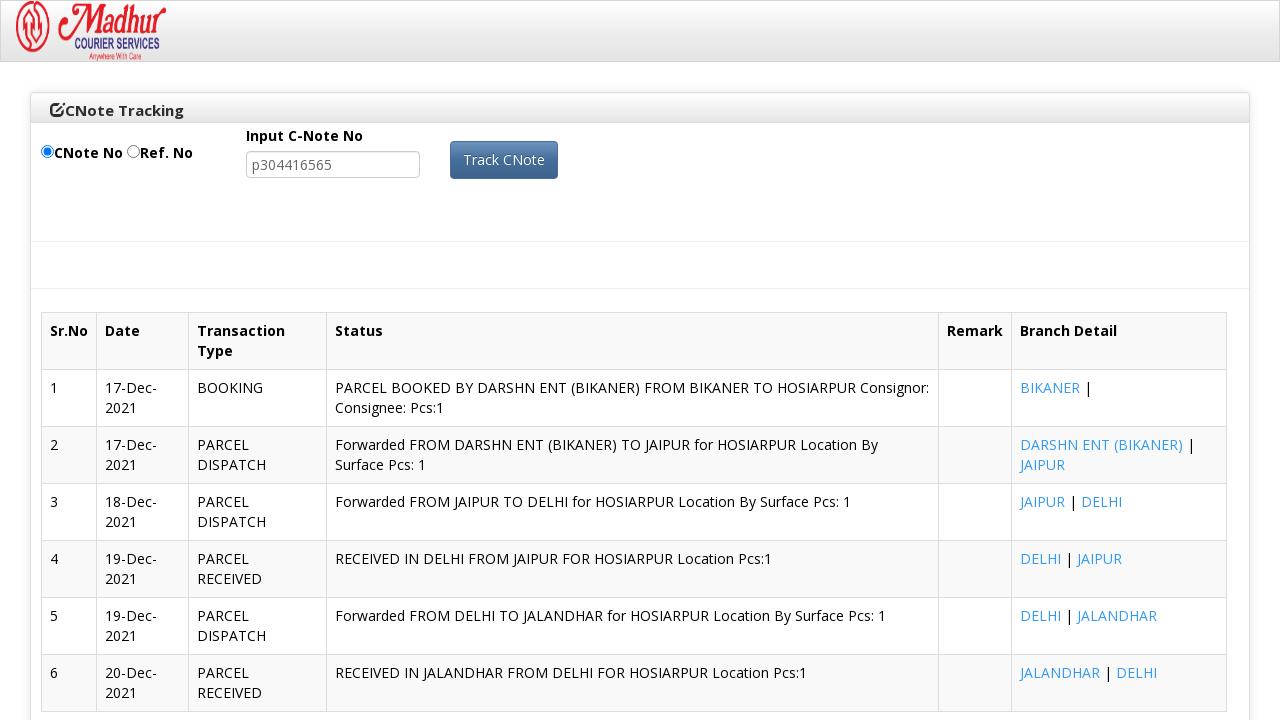